Tests alert handling by clicking a button that triggers an alert and then accepting/dismissing the alert dialog

Starting URL: https://formy-project.herokuapp.com/switch-window

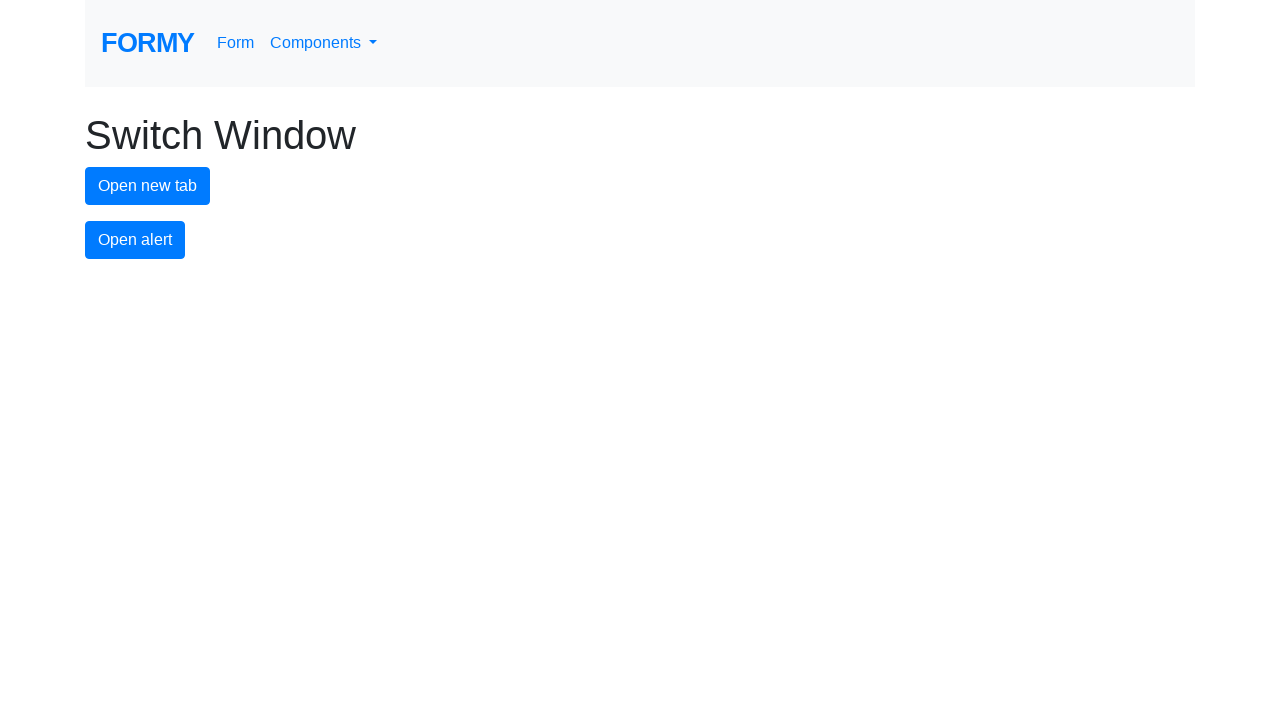

Clicked alert button to trigger alert dialog at (135, 240) on #alert-button
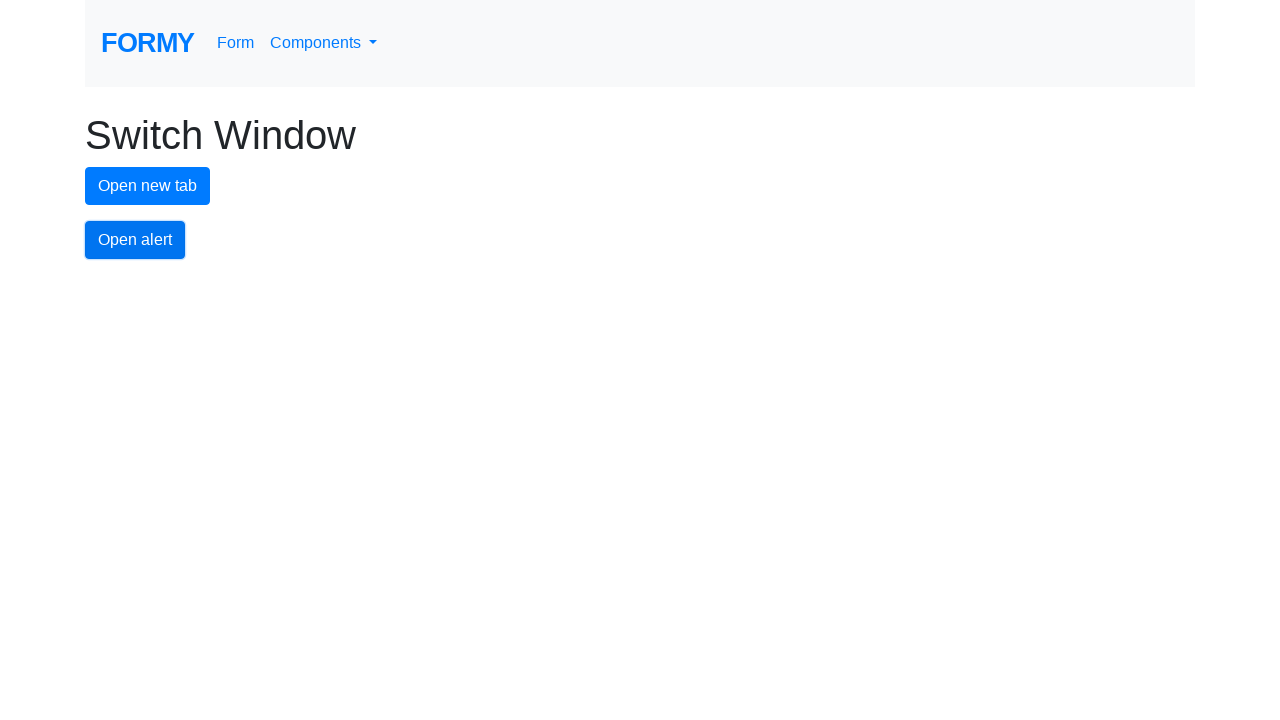

Set up dialog handler to accept alerts
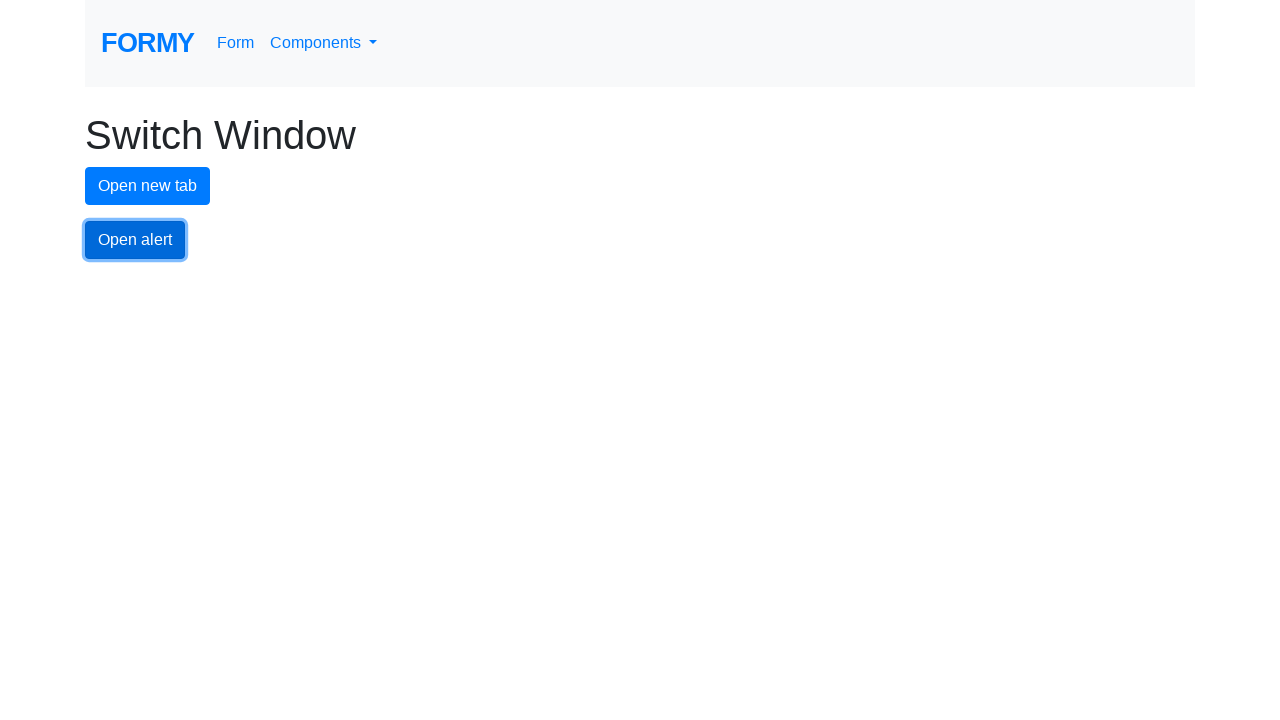

Set up one-time dialog handler to accept next alert
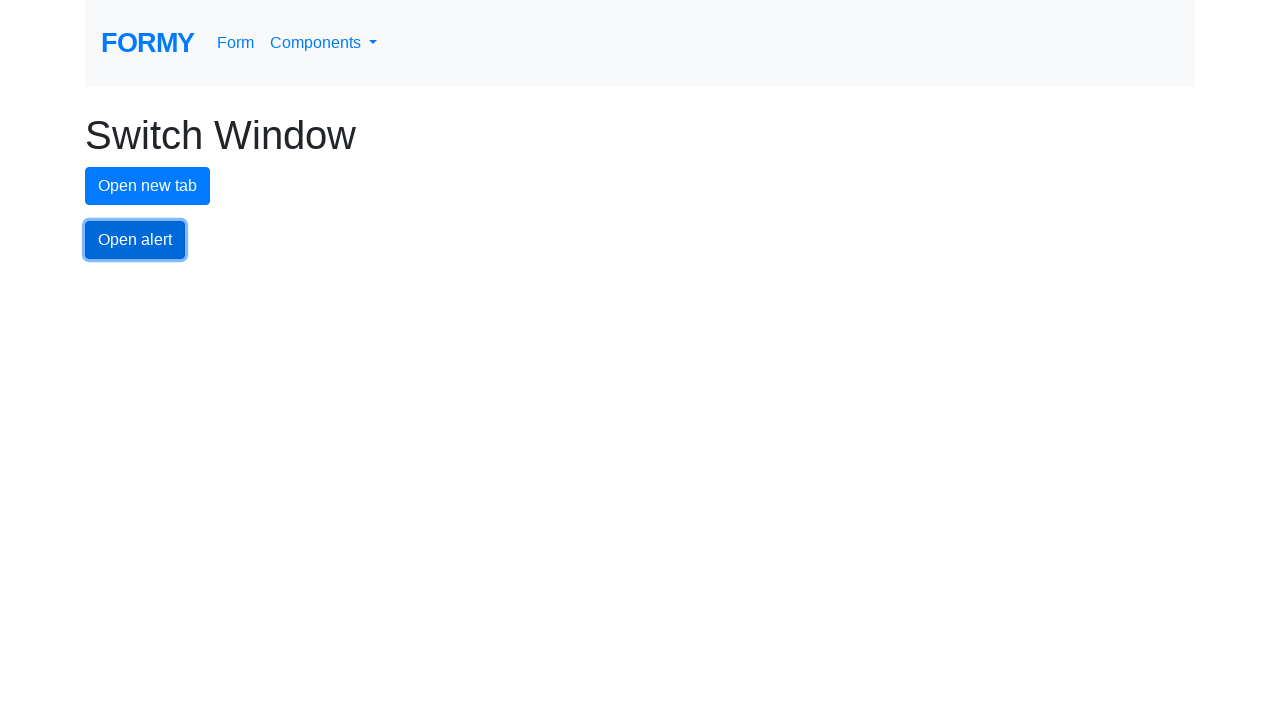

Clicked alert button again to trigger and accept alert dialog at (135, 240) on #alert-button
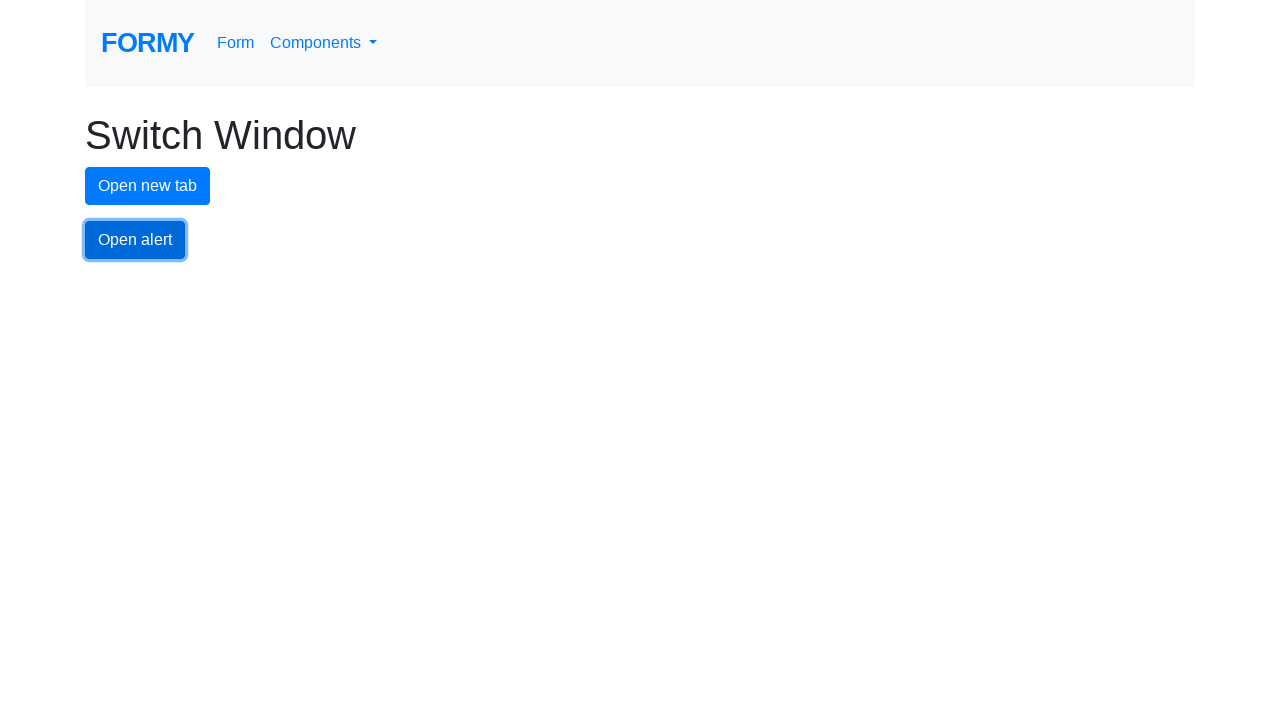

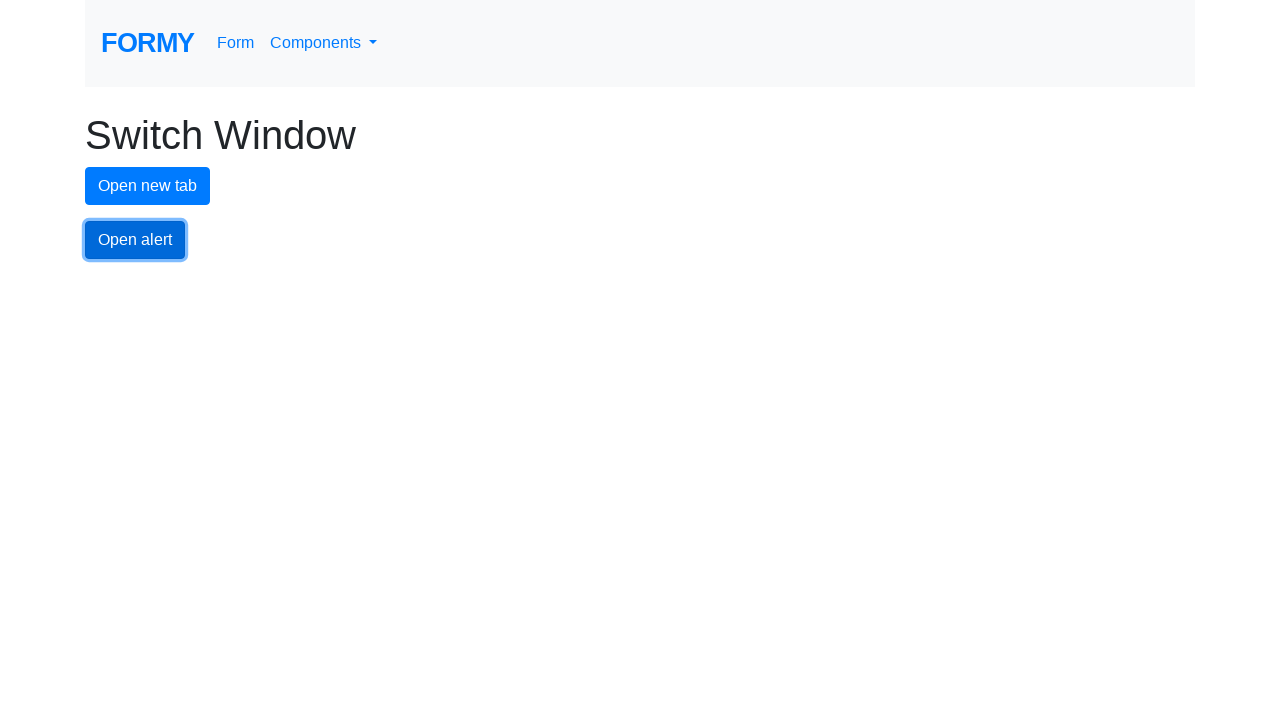